Tests dynamic content loading by clicking a button and verifying that the expected text appears after the content loads

Starting URL: https://automationfc.github.io/dynamic-loading/

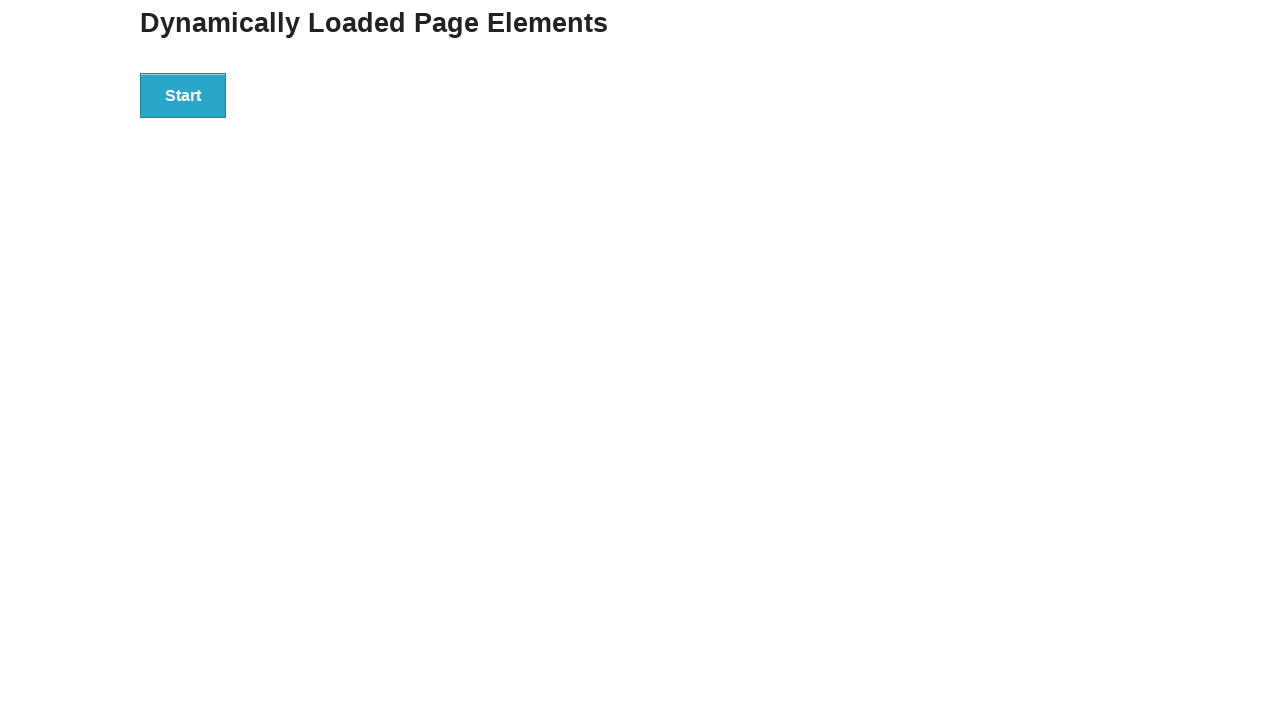

Clicked start button to trigger dynamic content loading at (183, 95) on div#start>button
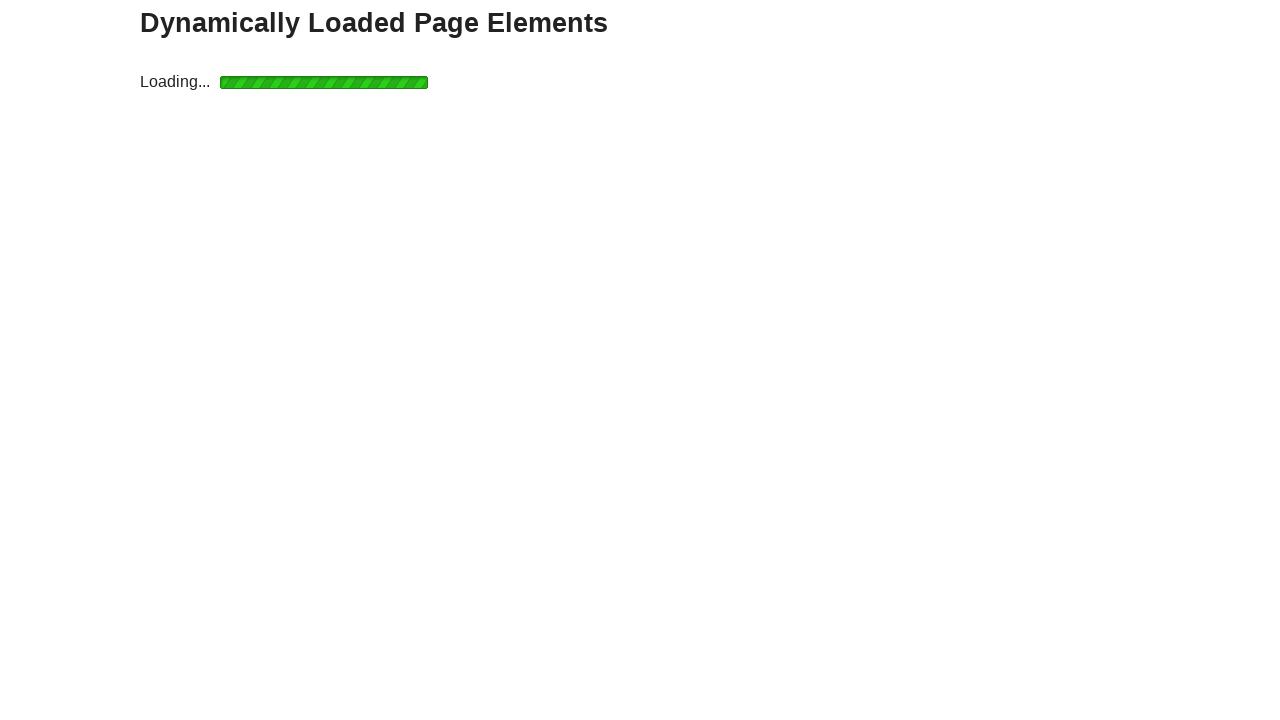

Dynamic content loaded - finish element appeared
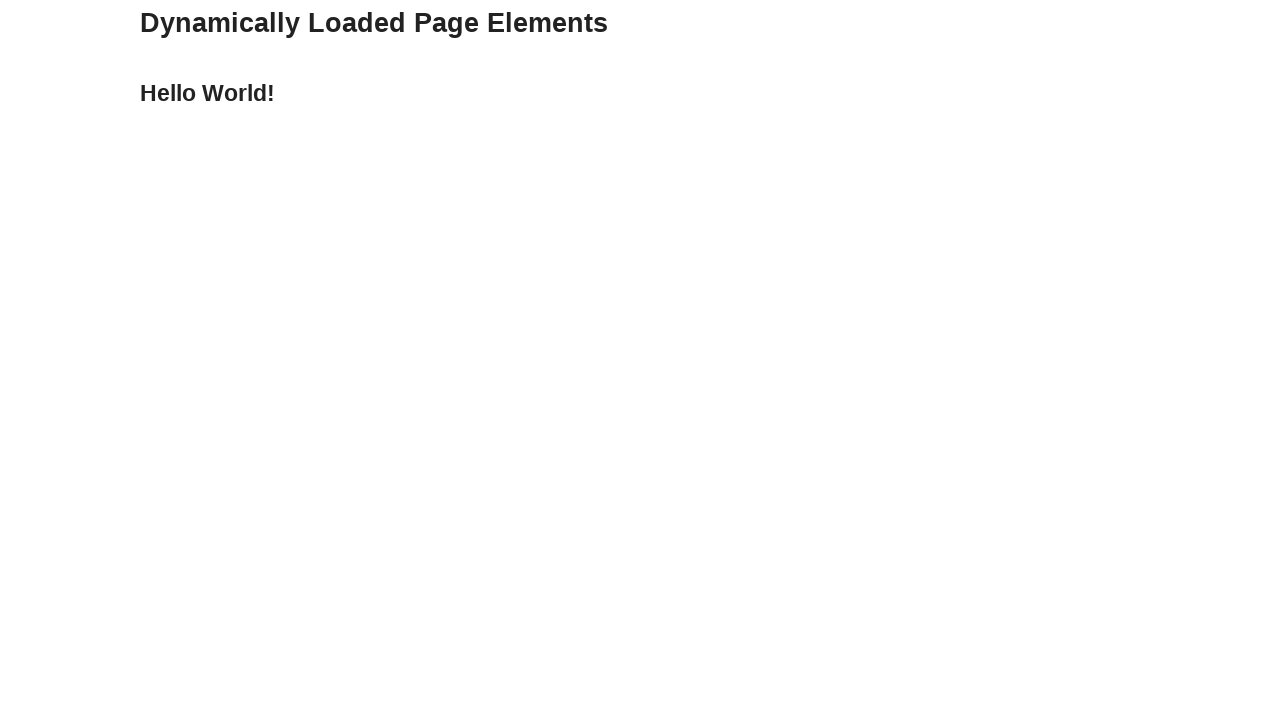

Verified that loaded text content equals 'Hello World!'
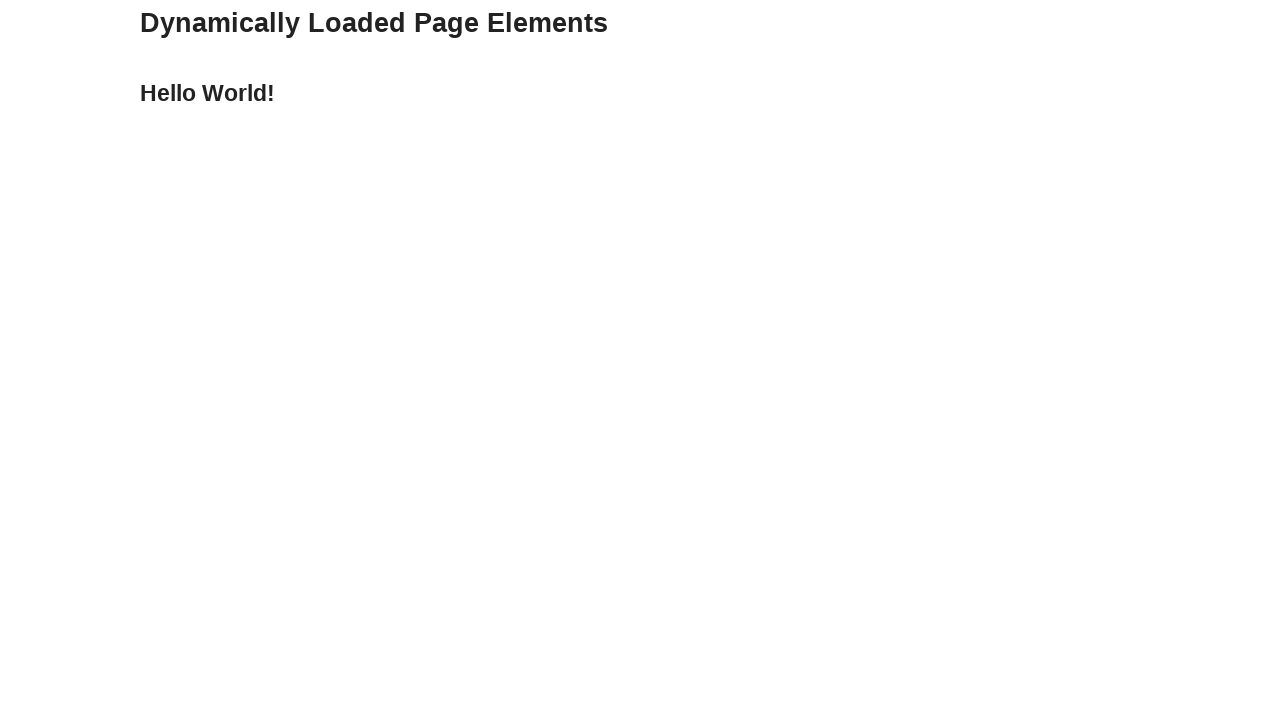

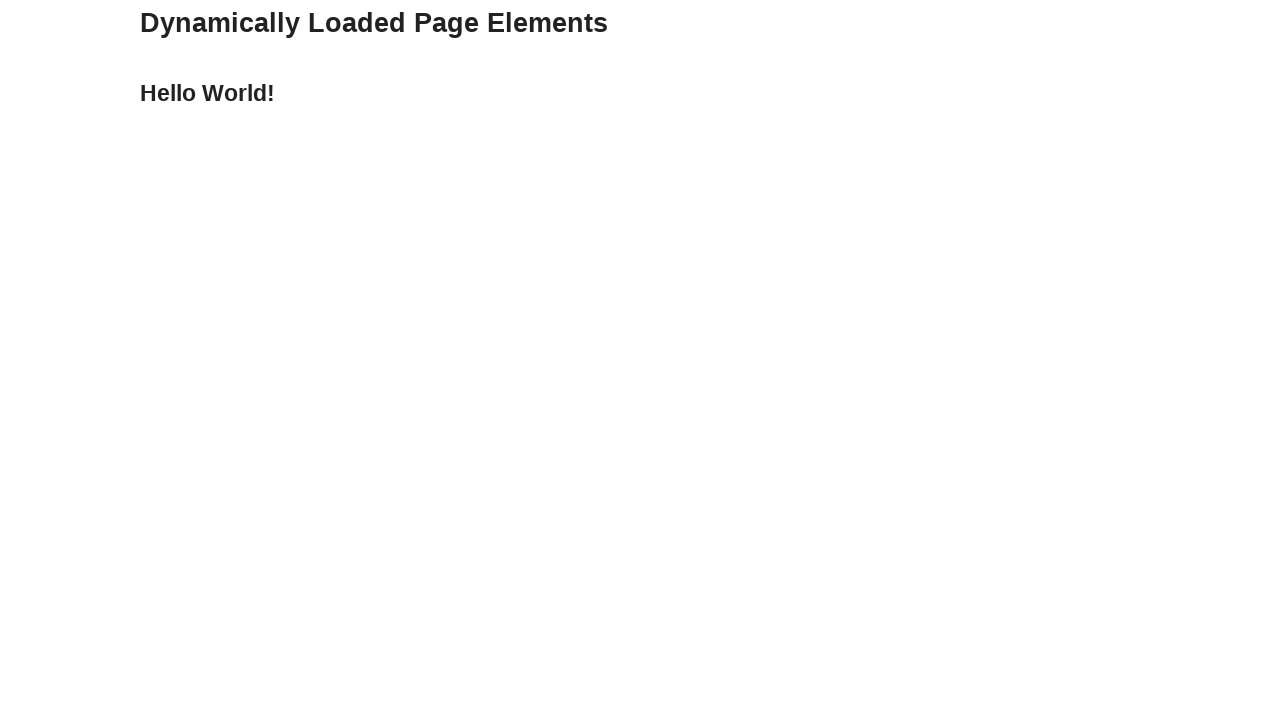